Tests navigation to the "Технології" (Technology) section by clicking the corresponding link

Starting URL: https://www.ukr.net/

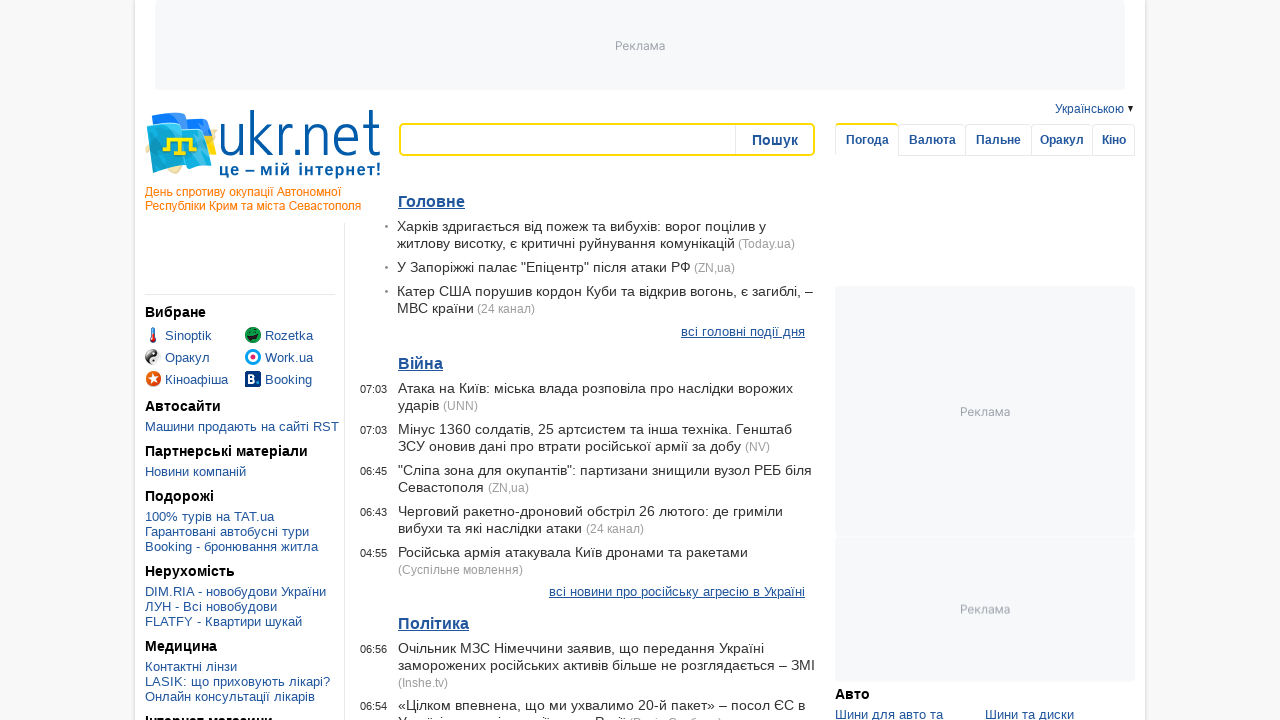

Clicked on 'Технології' (Technology) link at (440, 360) on text=Технології
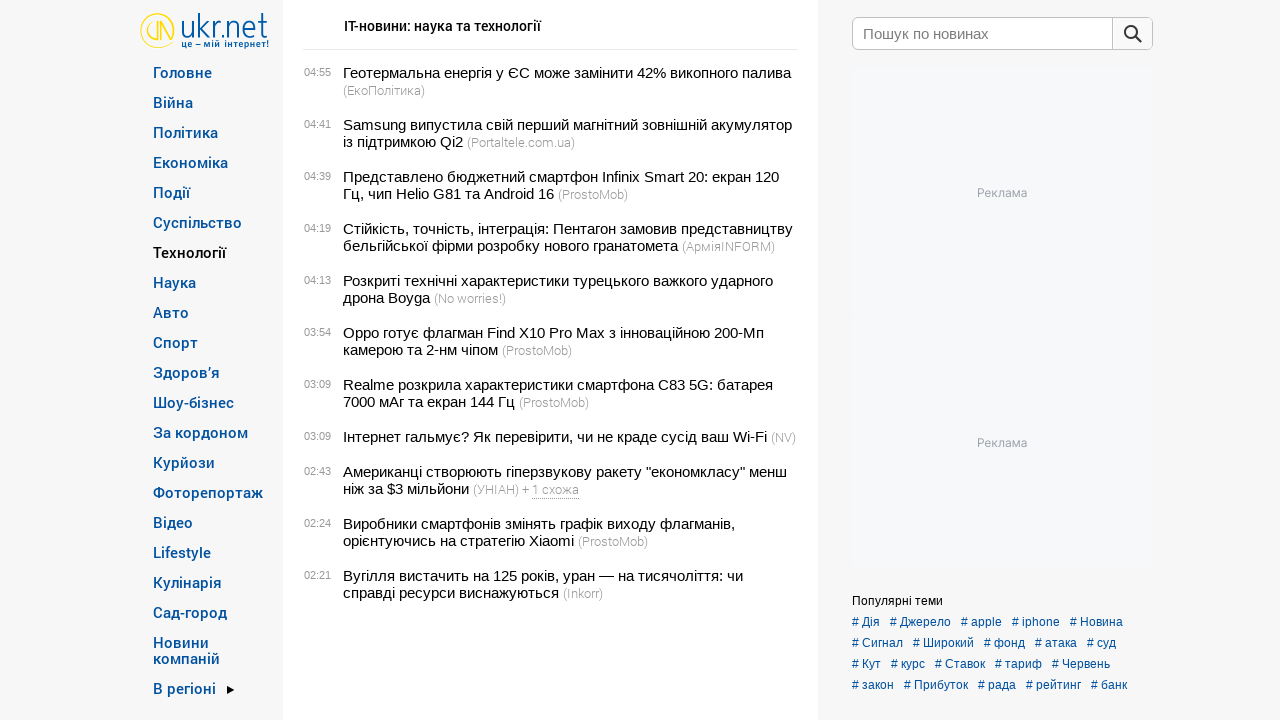

Technology section navigation element loaded
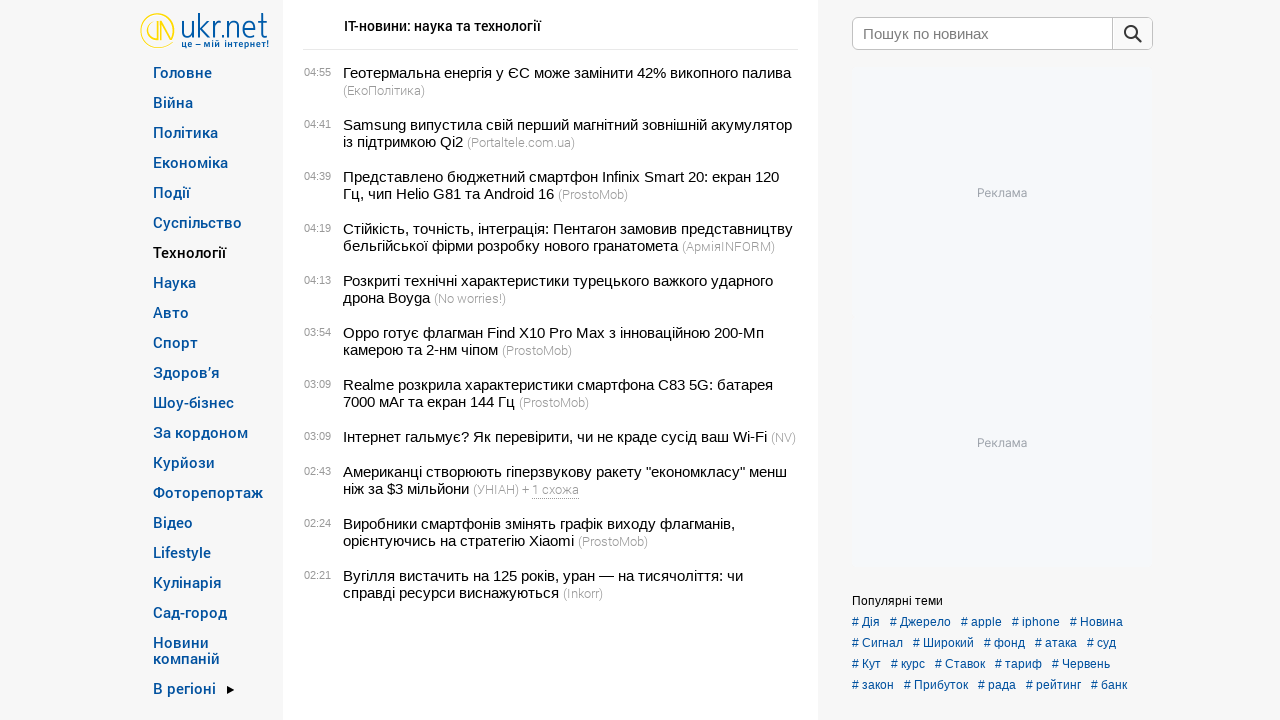

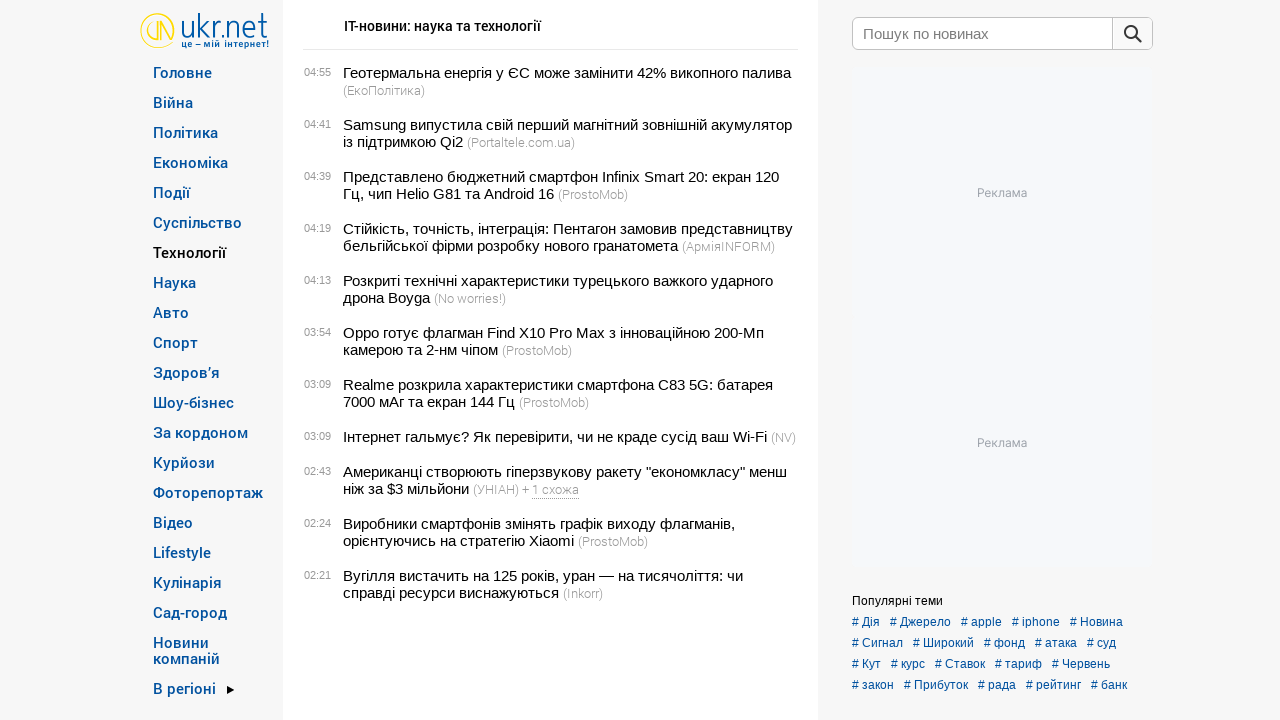